Fills form fields, submits the form, and verifies the URL contains the submitted form data as query parameters

Starting URL: https://d3pv22lioo8876.cloudfront.net/tiptop/

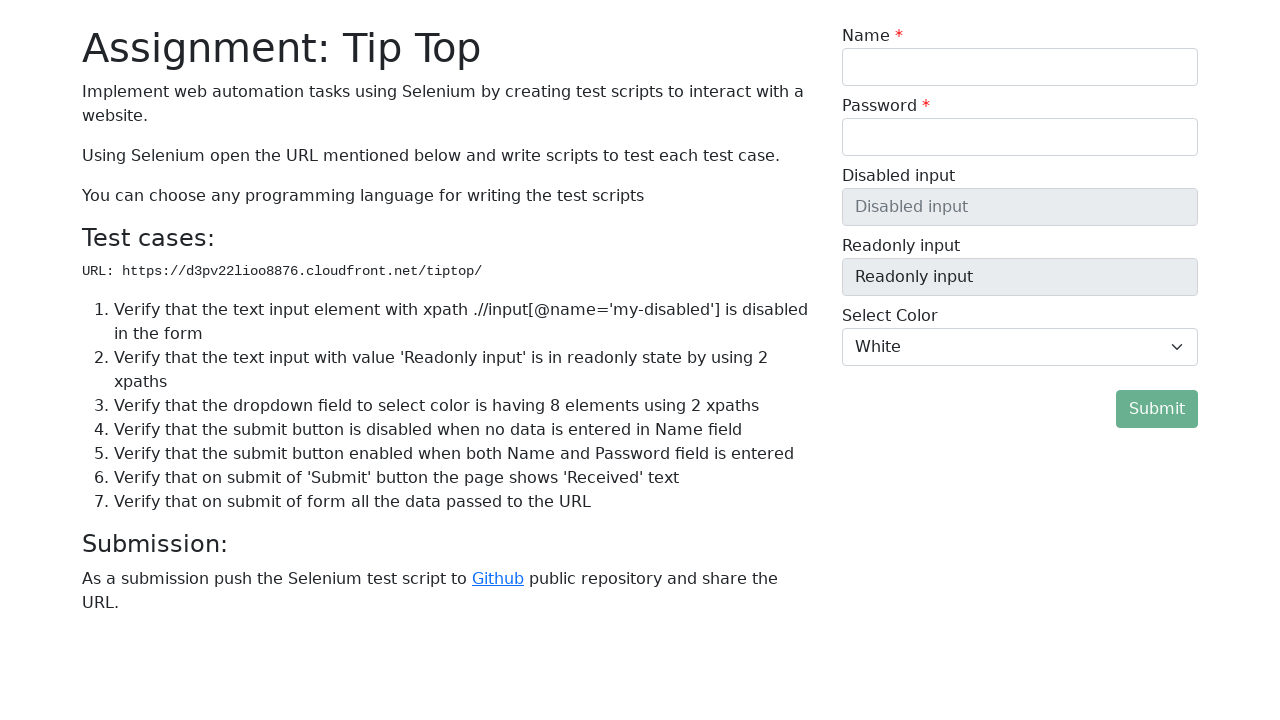

Filled name input field with 'Test Name' on input#my-name-id
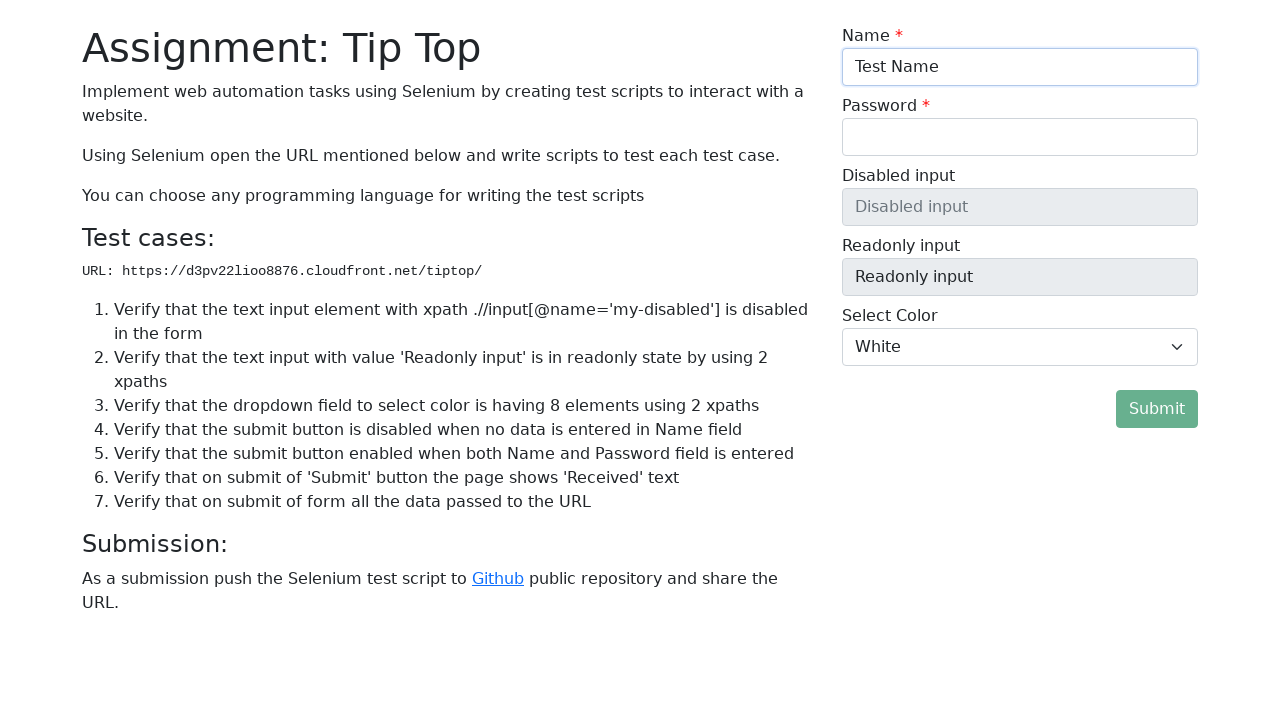

Filled password input field with 'Test Password' on input#my-password-id
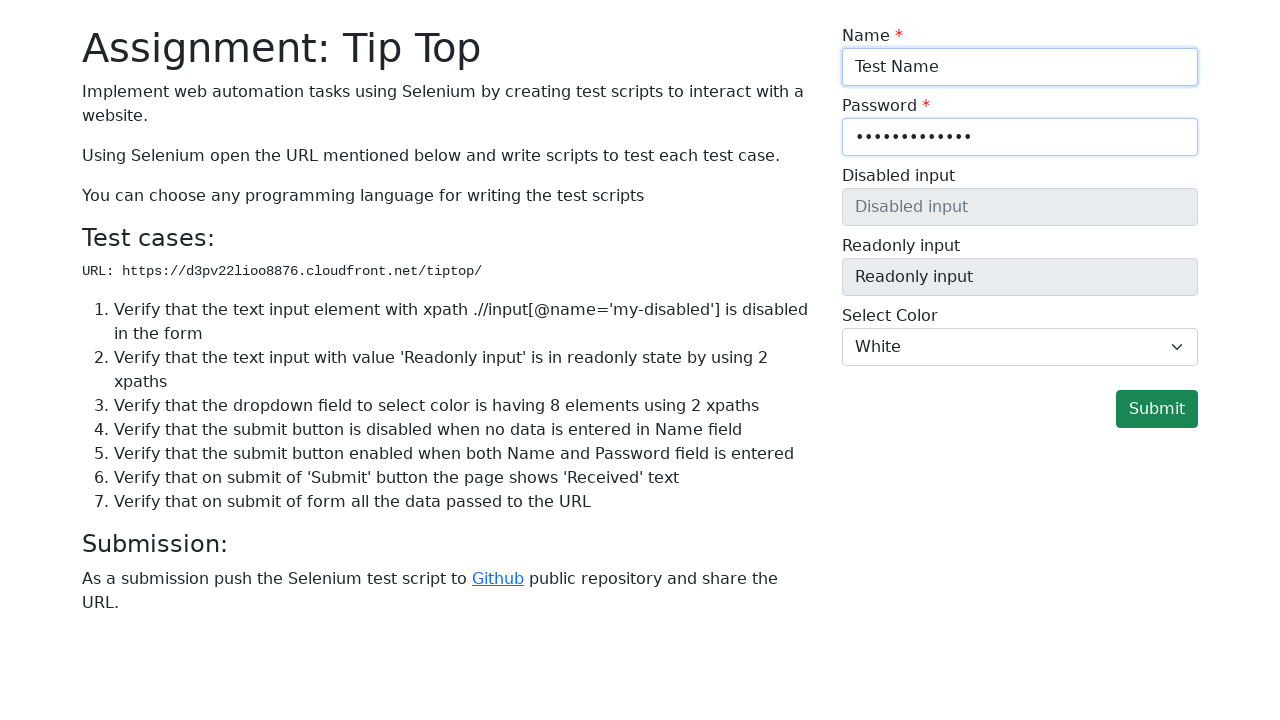

Clicked submit button to submit form at (1157, 409) on button.btn.btn-success.mt-3.float-end
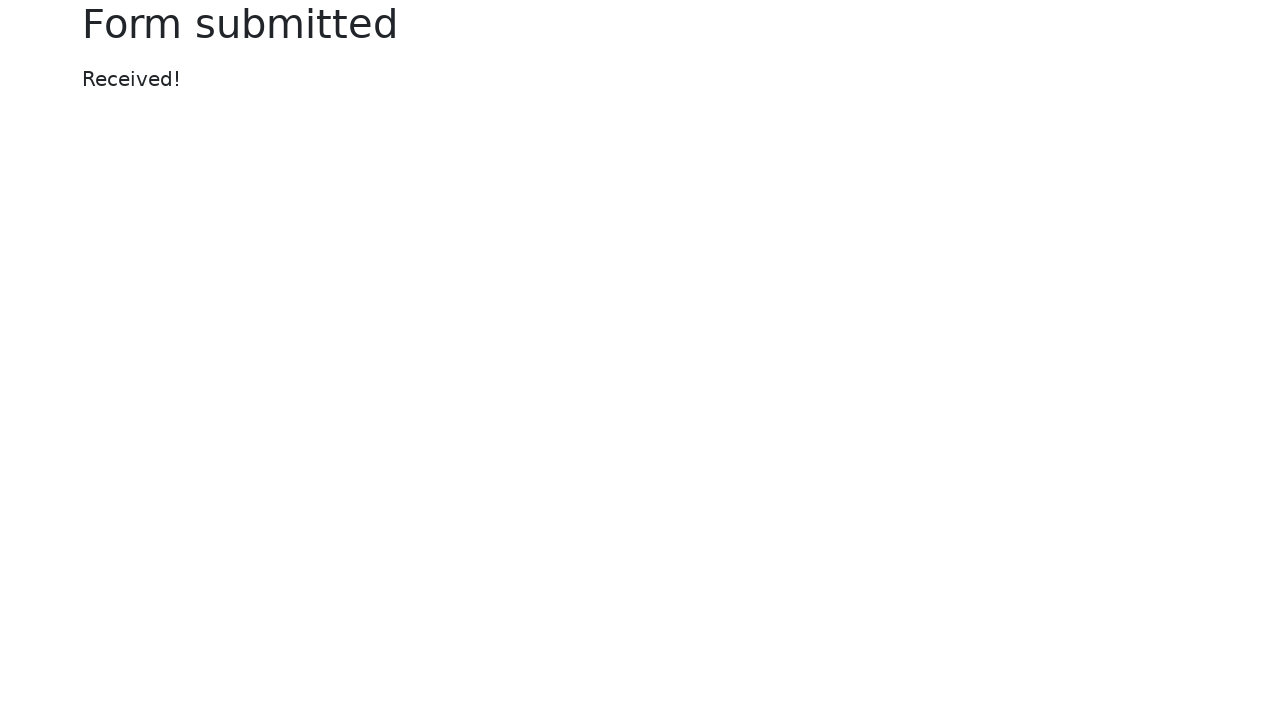

Form submitted and redirected to submitted.html
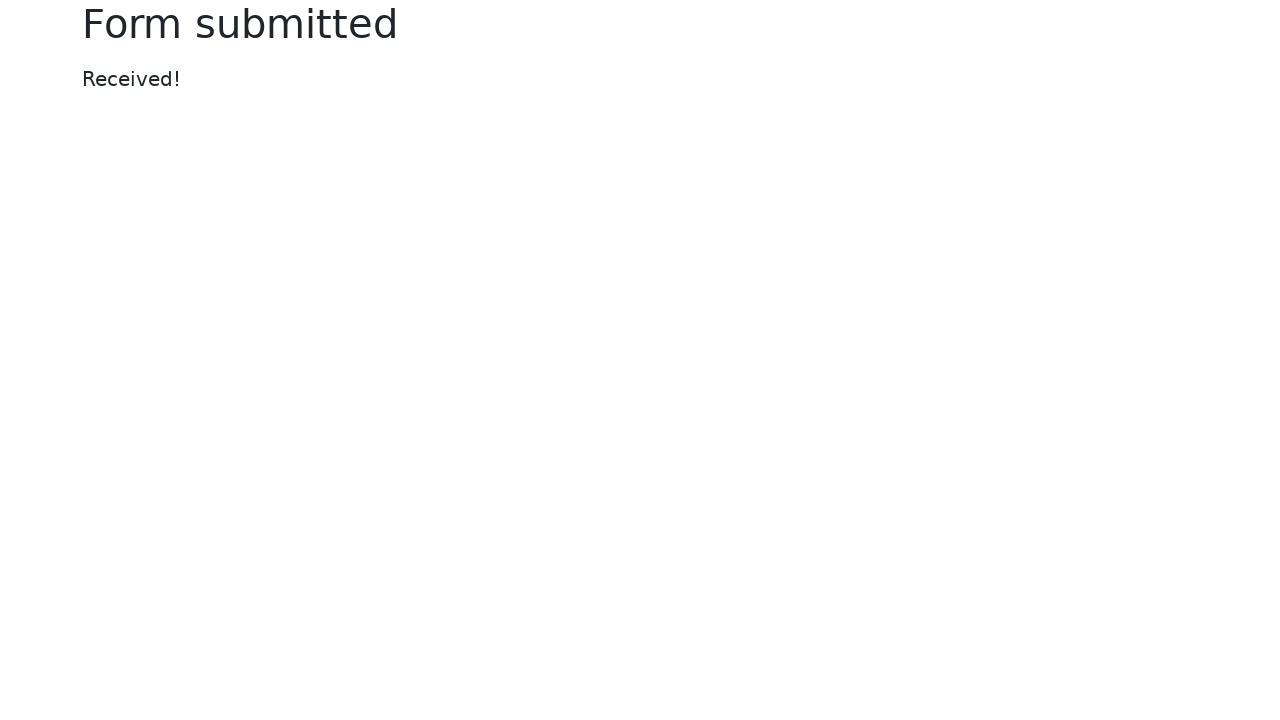

Verified URL contains name parameter with value 'Test Name'
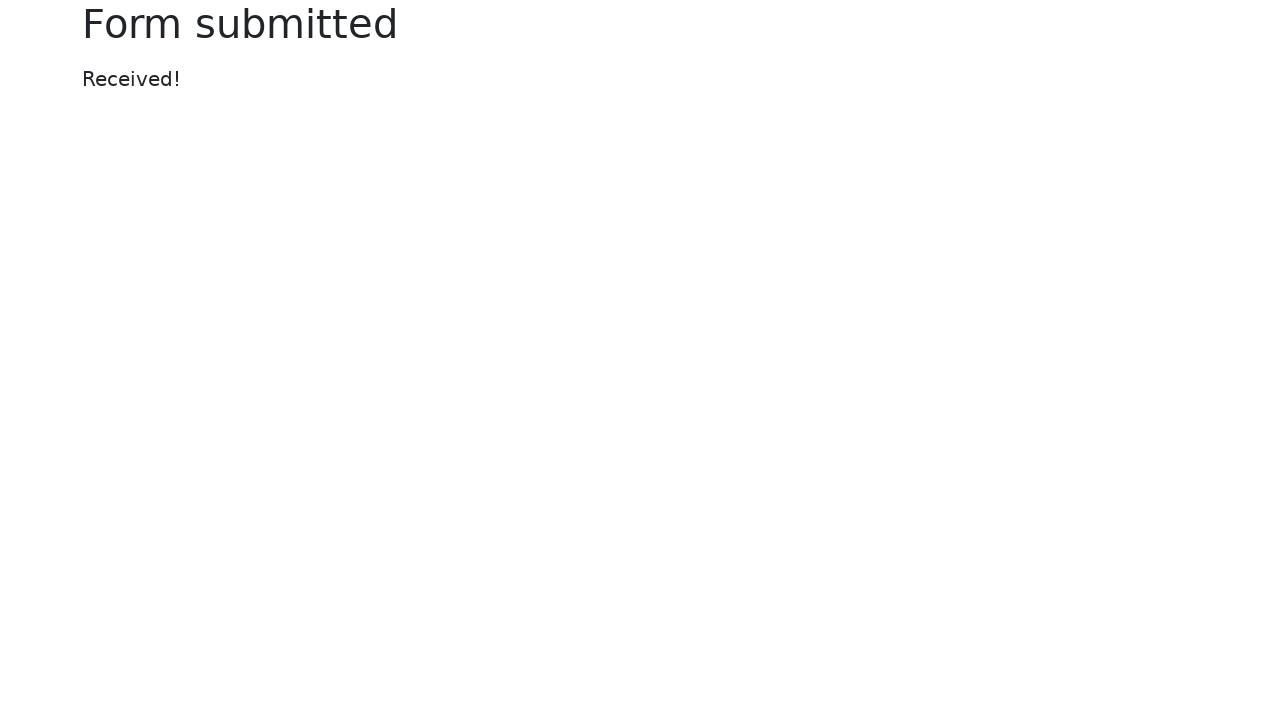

Verified URL contains password parameter with value 'Test Password'
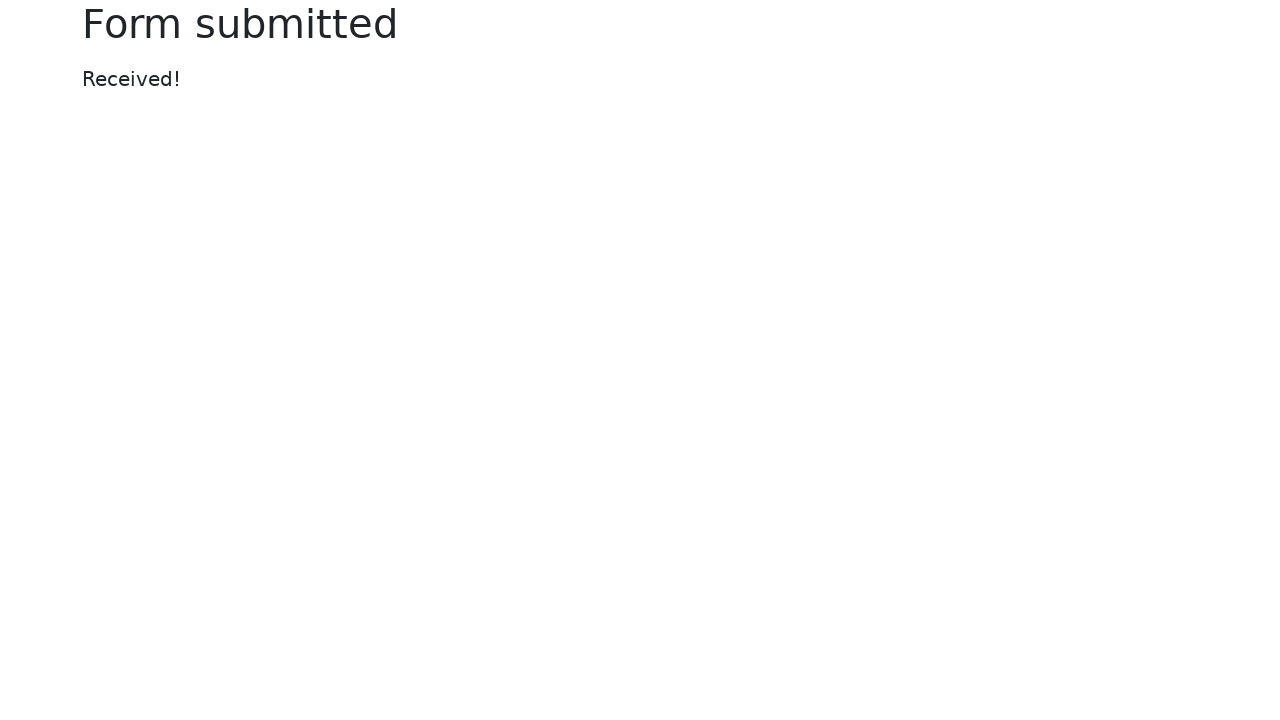

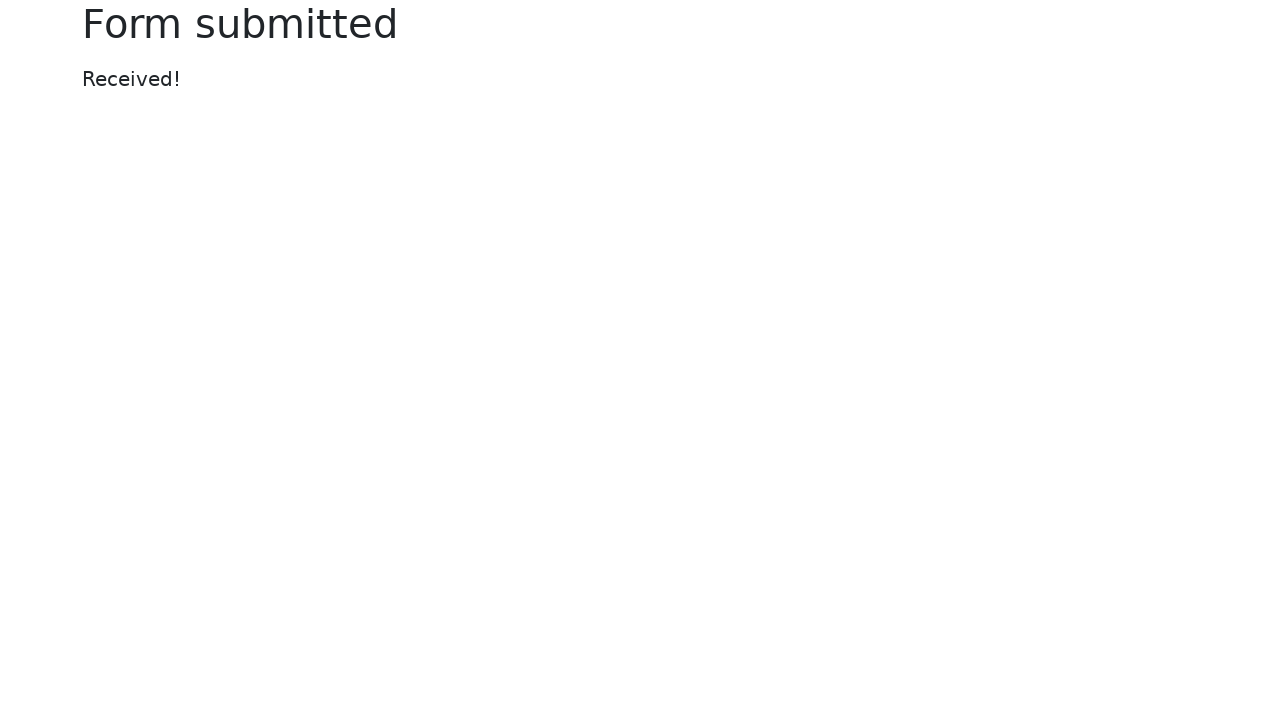